Tests filtering to display only active (incomplete) items by clicking the Active filter link

Starting URL: https://demo.playwright.dev/todomvc

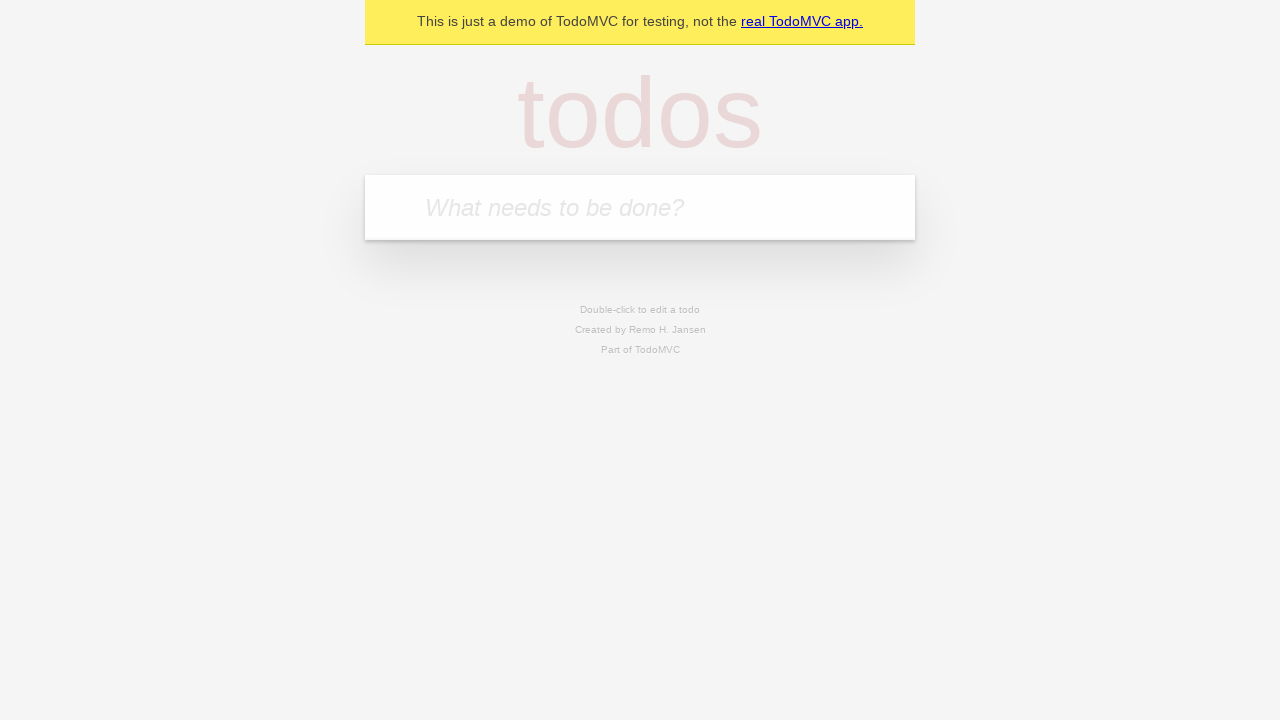

Filled todo input with 'buy some cheese' on internal:attr=[placeholder="What needs to be done?"i]
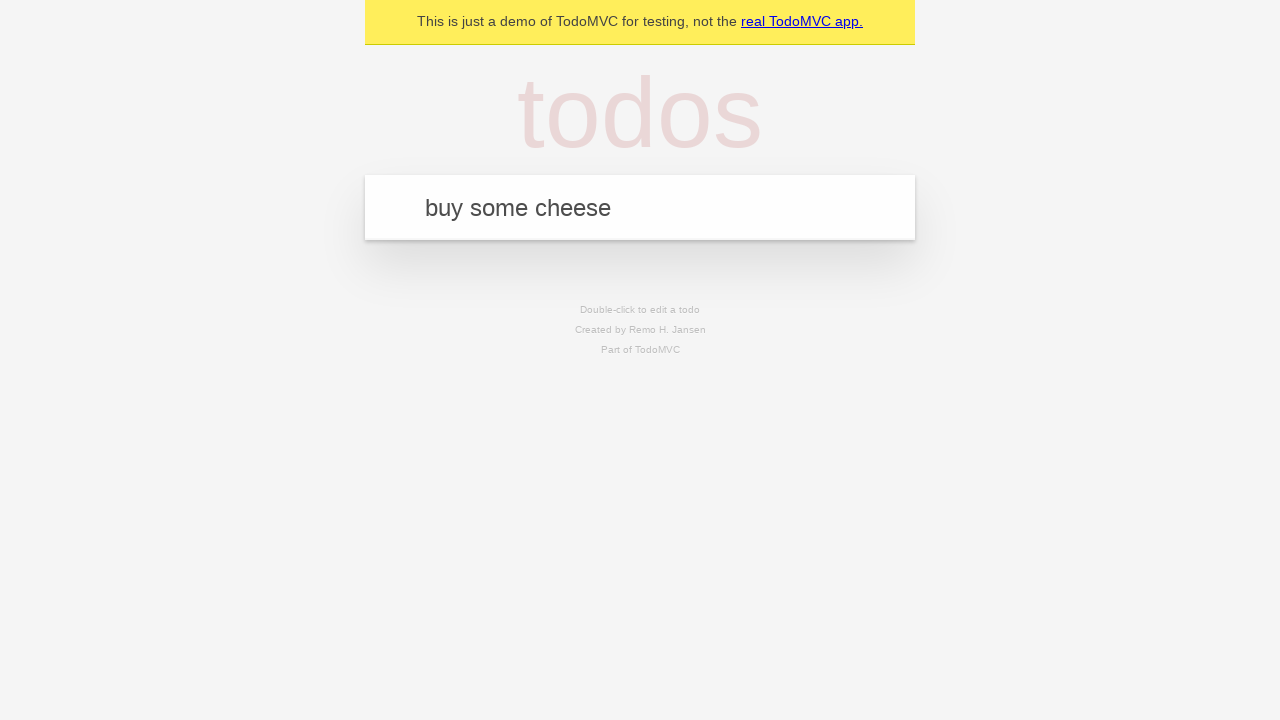

Pressed Enter to add first todo on internal:attr=[placeholder="What needs to be done?"i]
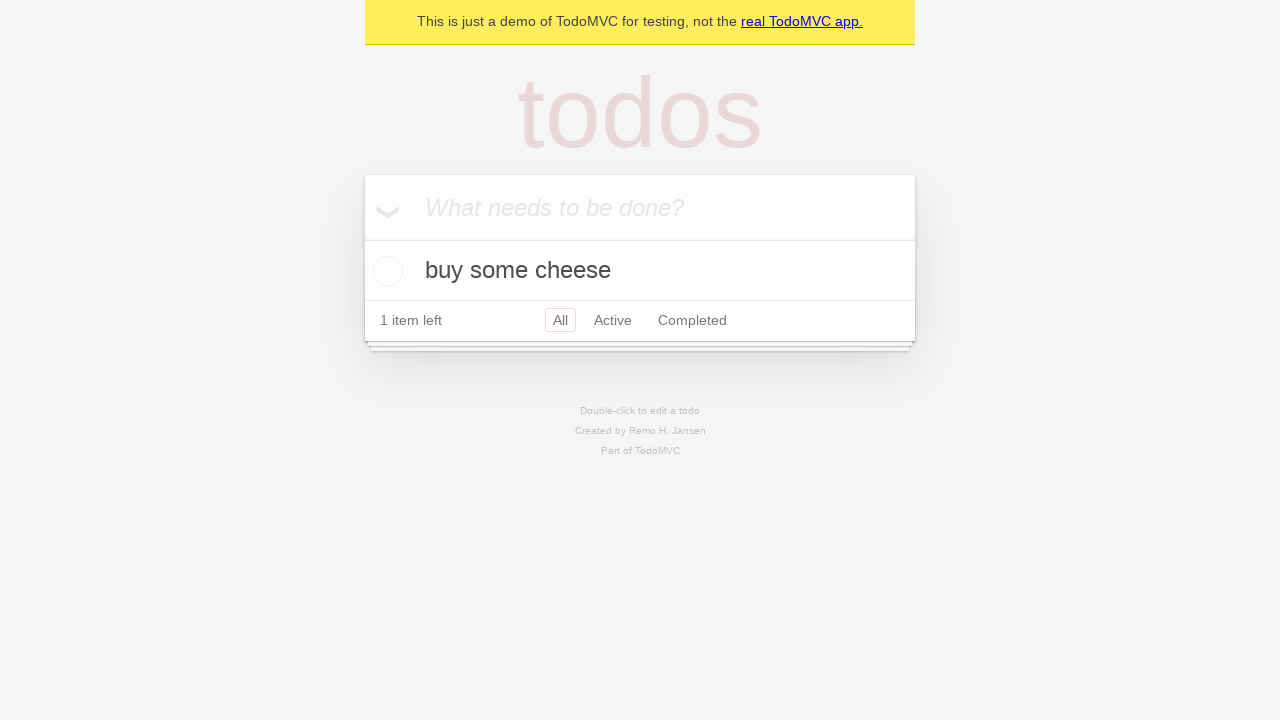

Filled todo input with 'feed the cat' on internal:attr=[placeholder="What needs to be done?"i]
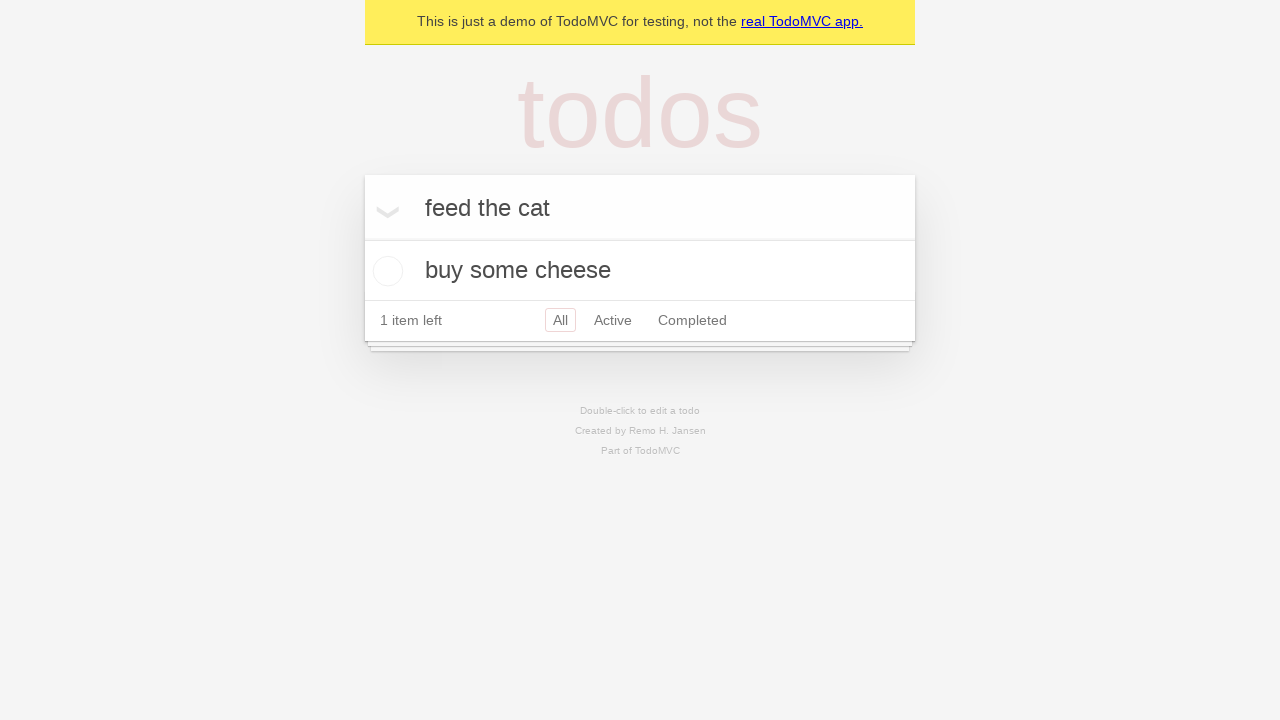

Pressed Enter to add second todo on internal:attr=[placeholder="What needs to be done?"i]
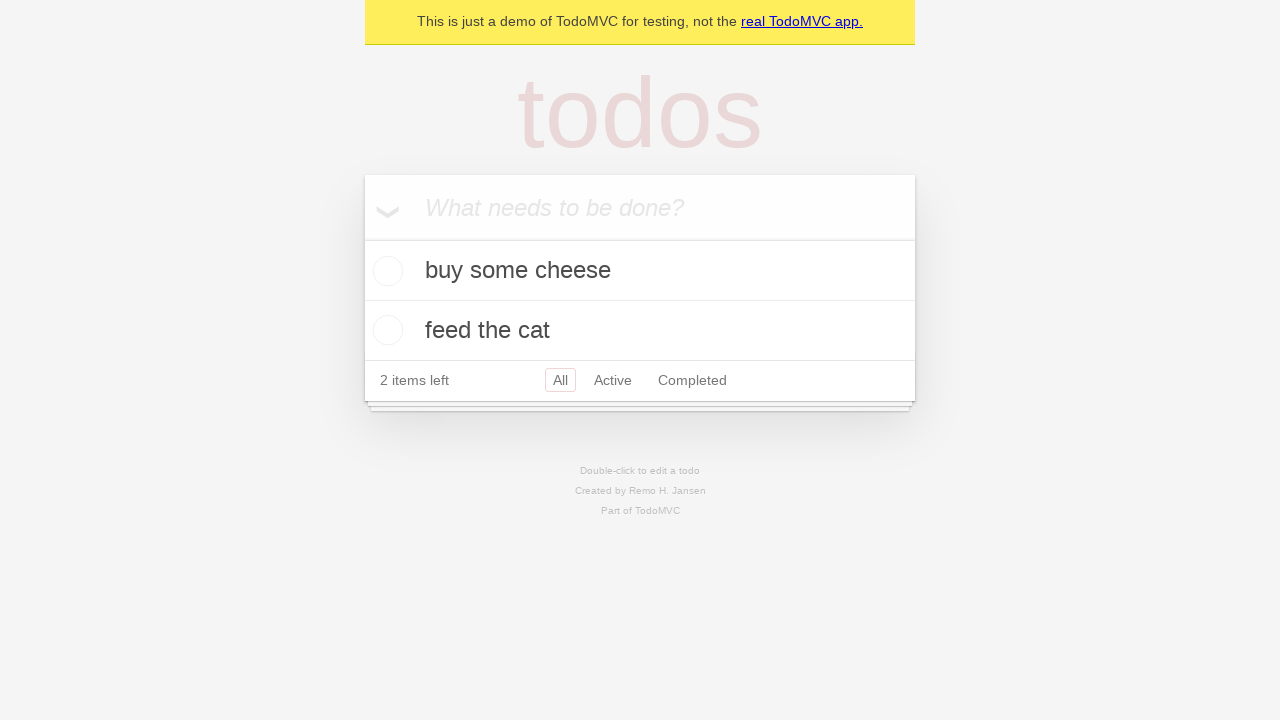

Filled todo input with 'book a doctors appointment' on internal:attr=[placeholder="What needs to be done?"i]
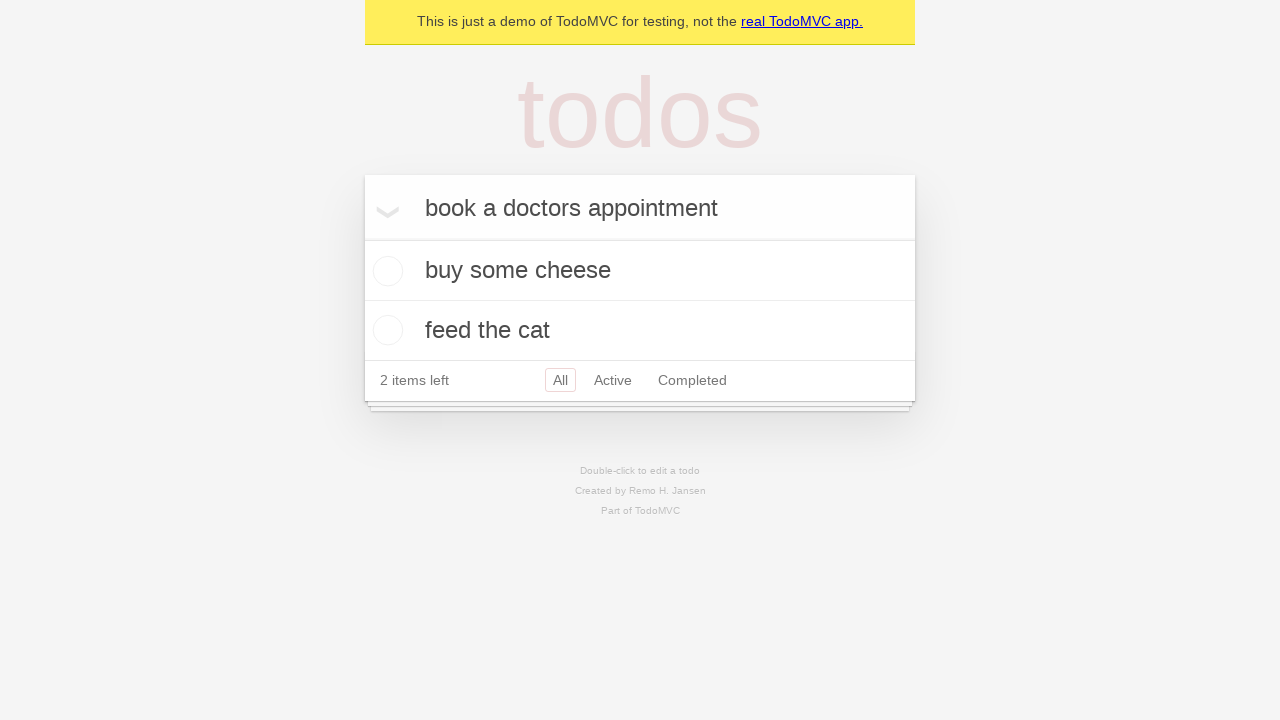

Pressed Enter to add third todo on internal:attr=[placeholder="What needs to be done?"i]
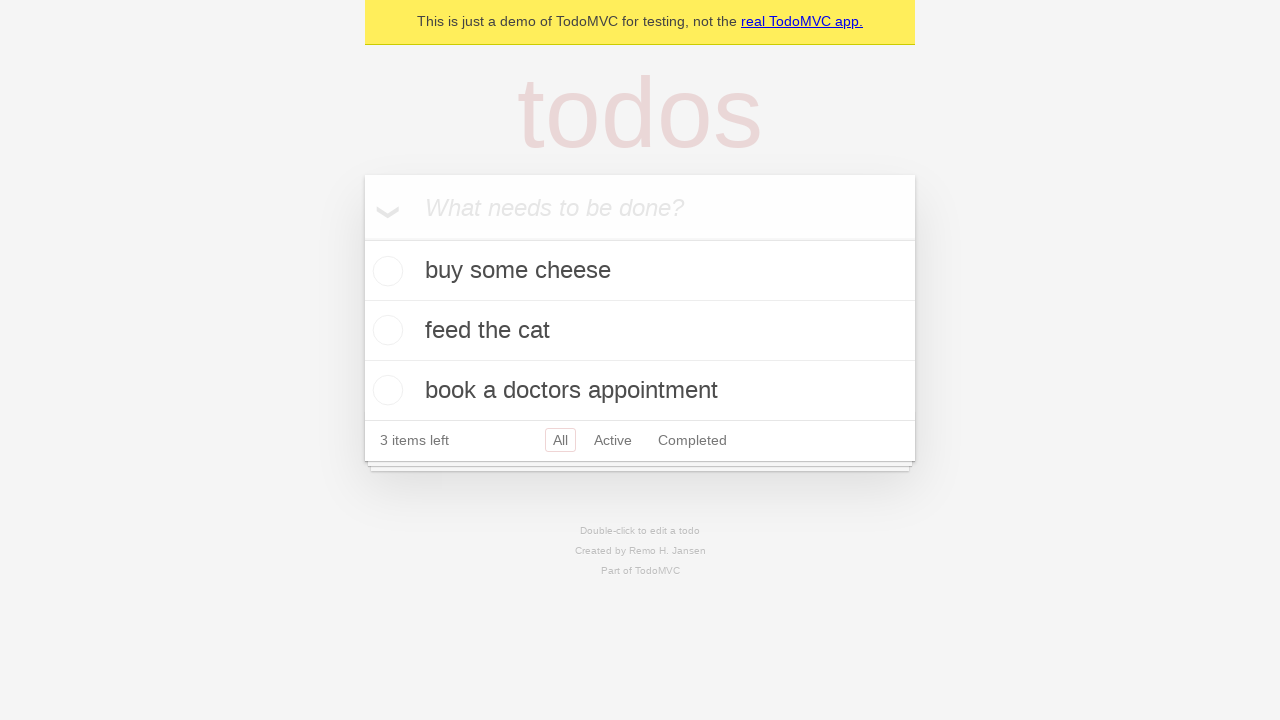

Checked the second todo item to mark it complete at (385, 330) on internal:testid=[data-testid="todo-item"s] >> nth=1 >> internal:role=checkbox
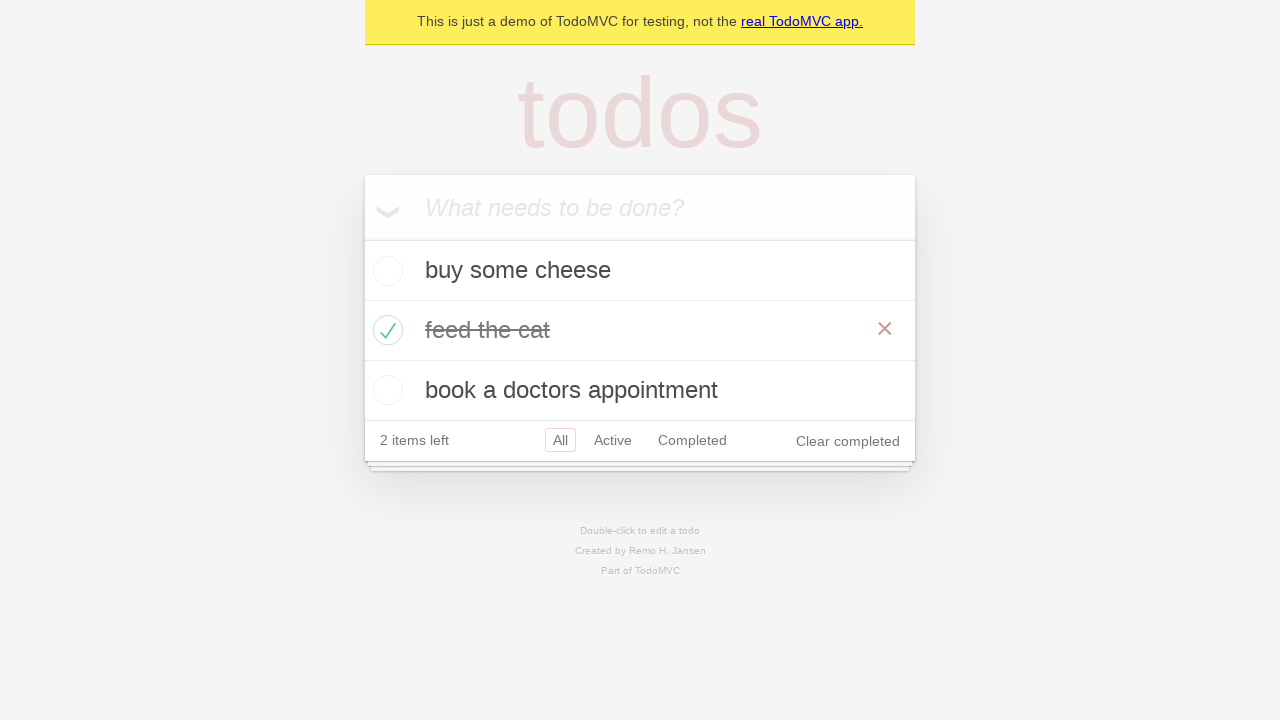

Clicked the Active filter link at (613, 440) on internal:role=link[name="Active"i]
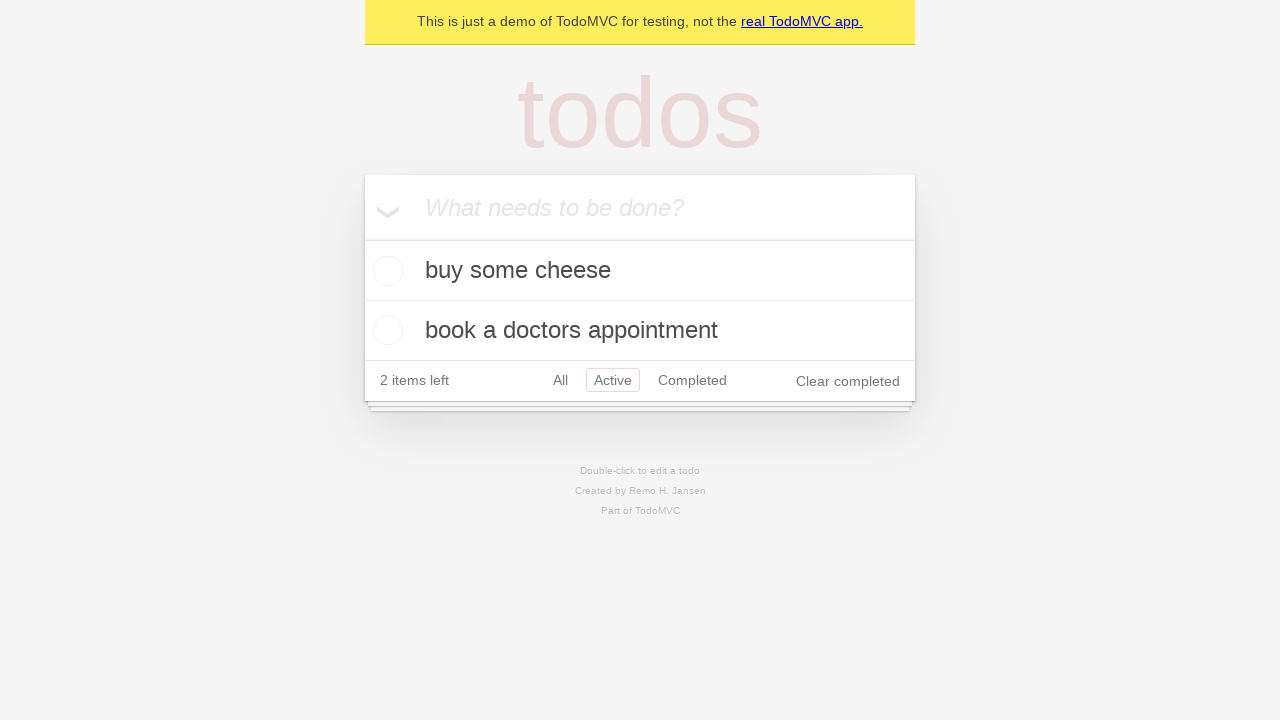

Verified that active todo items are displayed
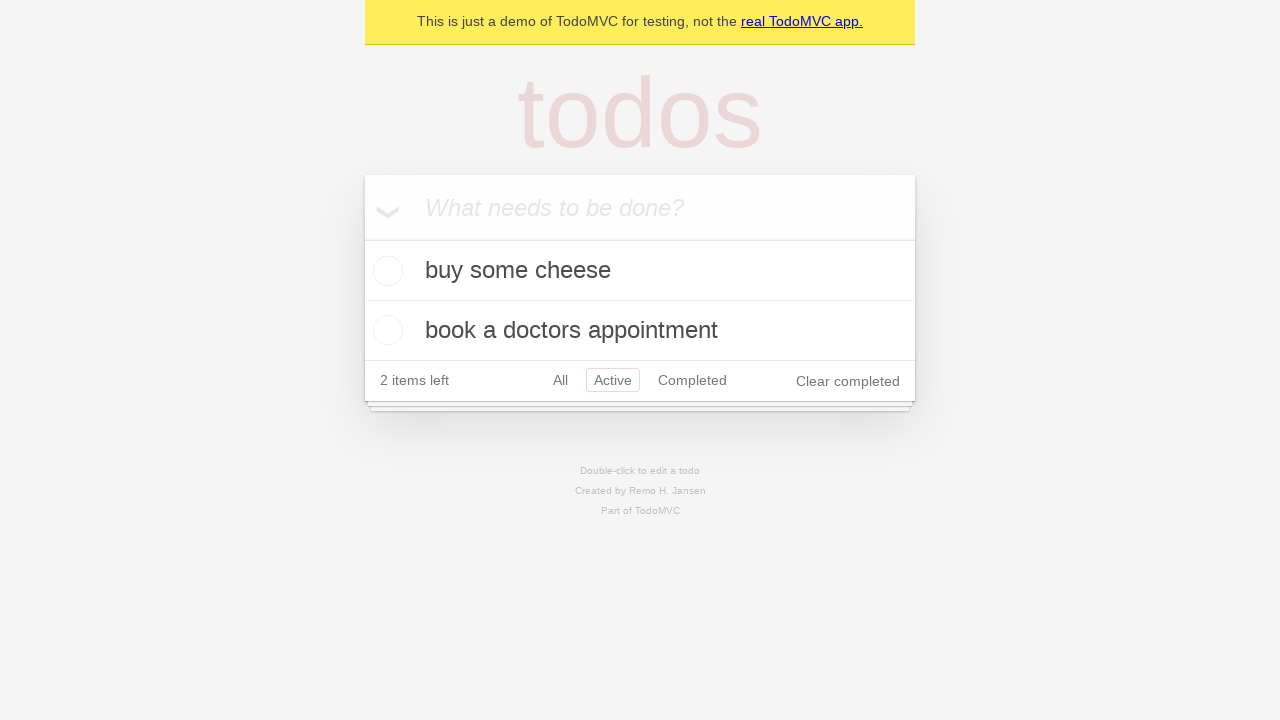

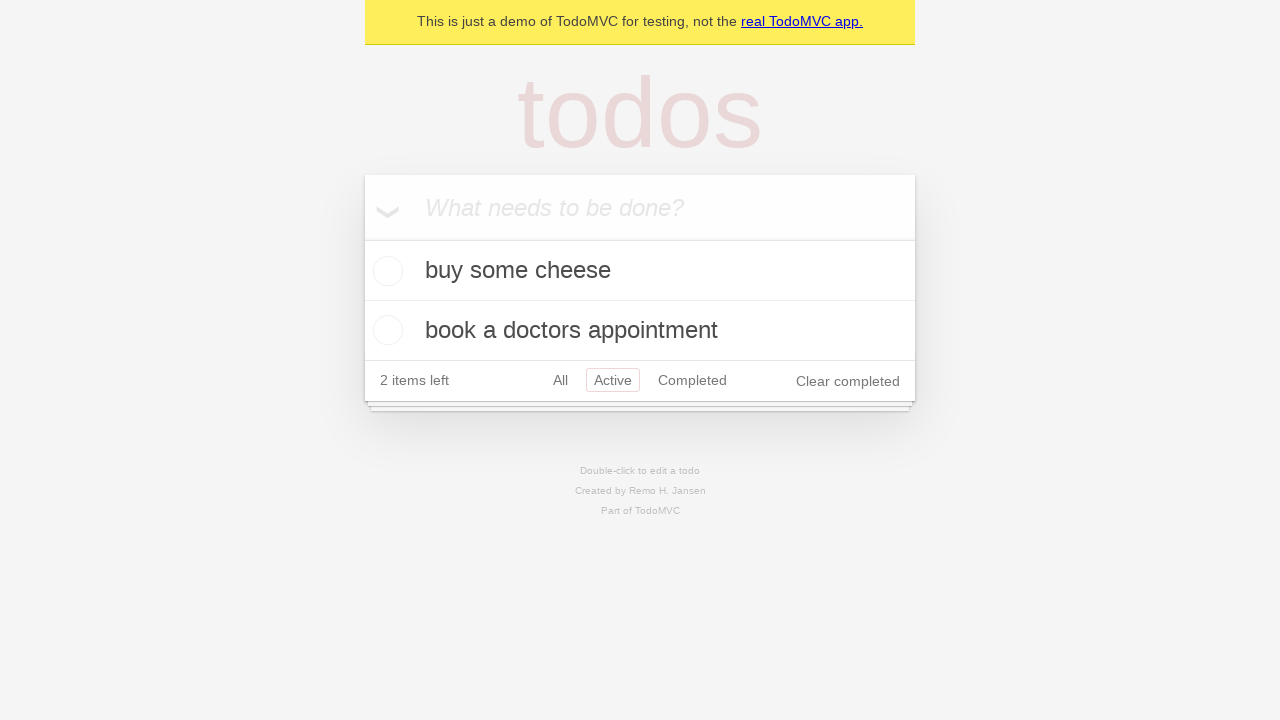